Tests the complete e-commerce flow on DemoBlaze: adds an iPhone and MacBook to cart, proceeds to checkout, fills order form with customer details, and completes the purchase.

Starting URL: https://www.demoblaze.com/index.html

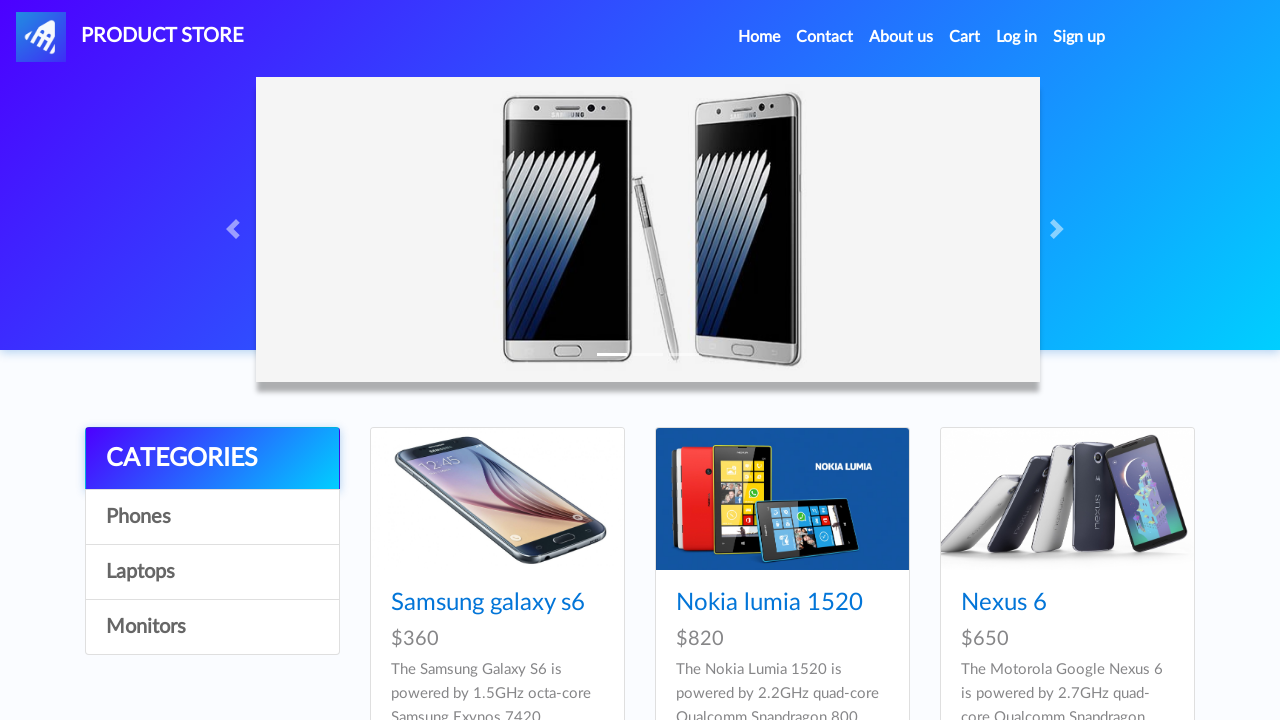

Clicked on iPhone 6 32gb product at (752, 361) on xpath=//a[normalize-space()='Iphone 6 32gb']
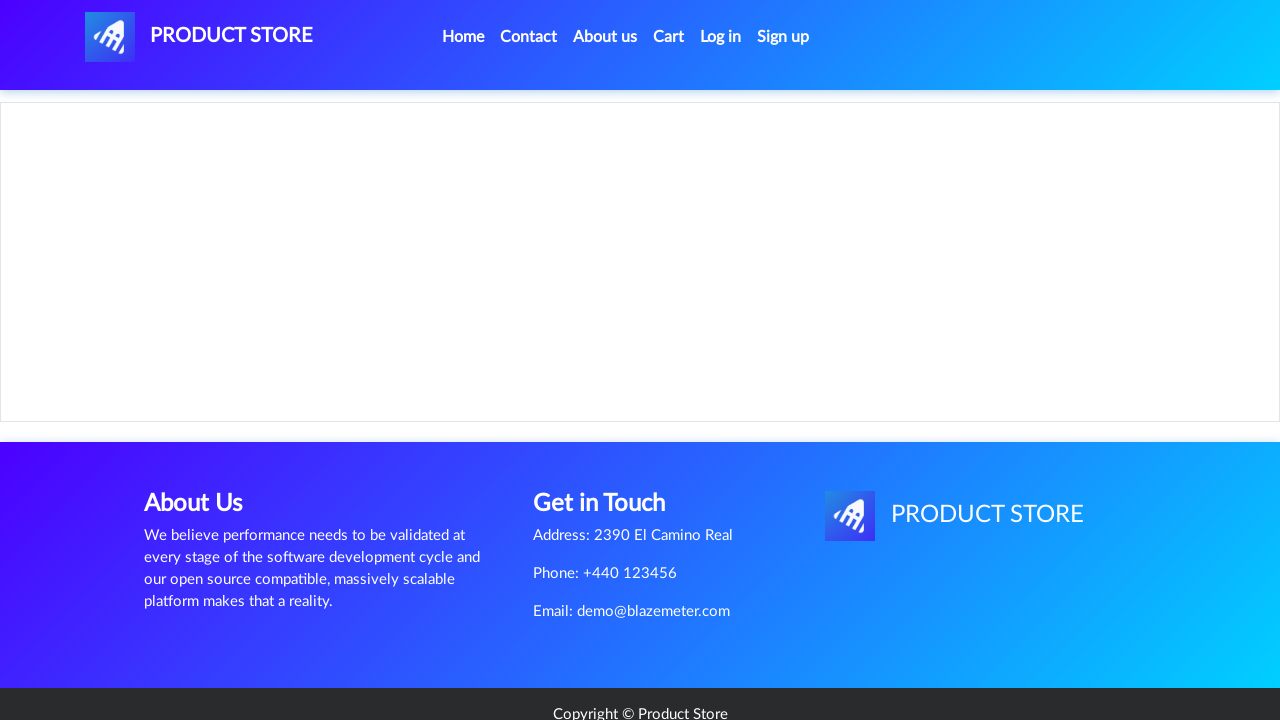

Clicked Add to cart button for iPhone at (610, 440) on xpath=//a[normalize-space()='Add to cart']
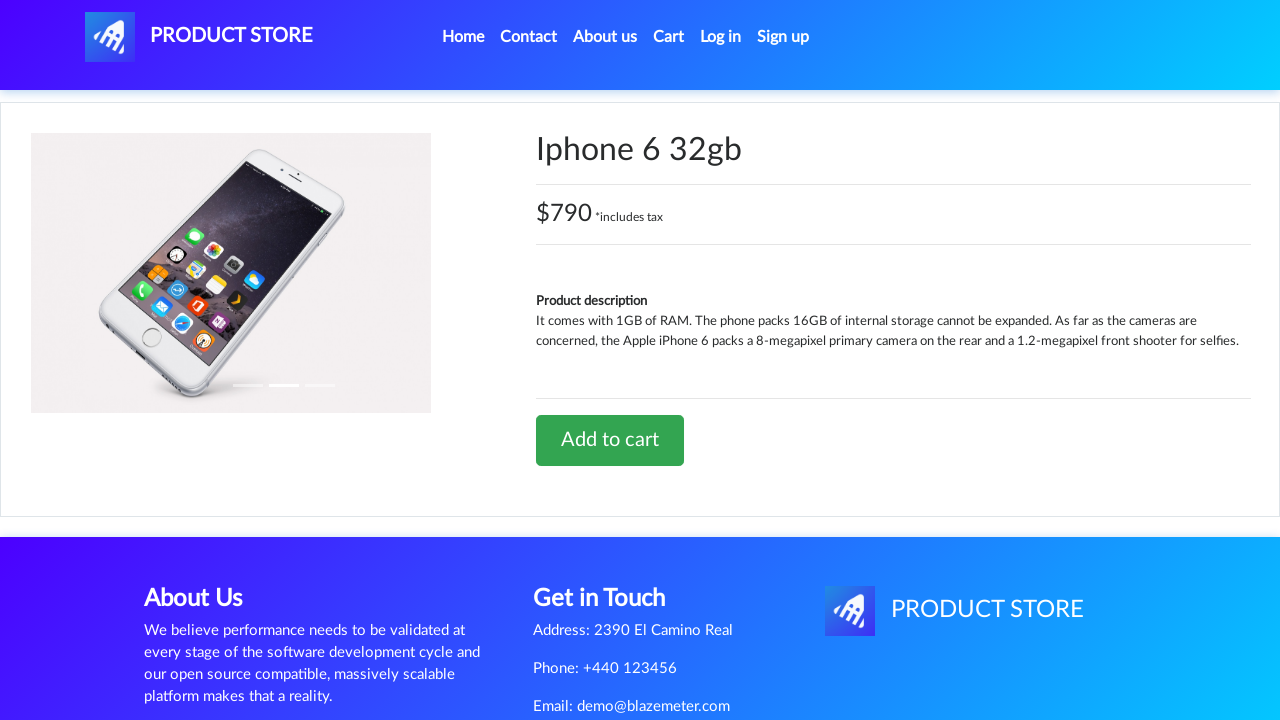

Waited for alert popup
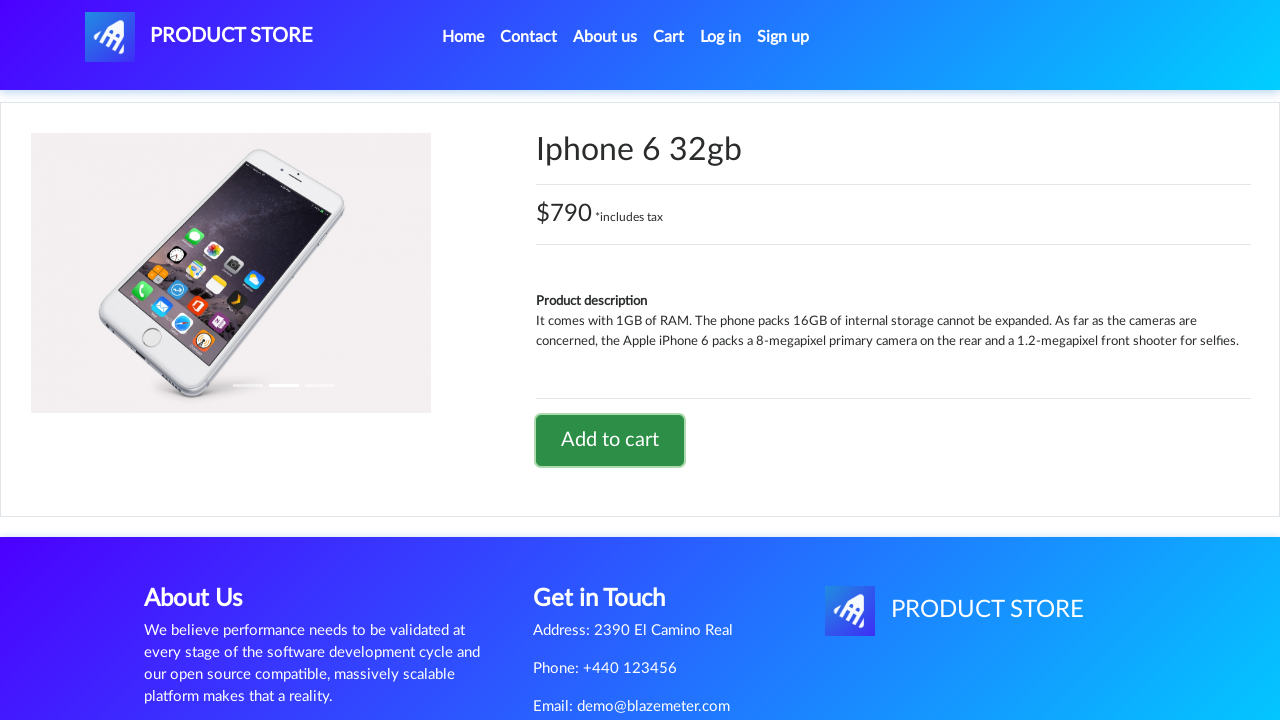

Accepted alert dialog confirming item added to cart
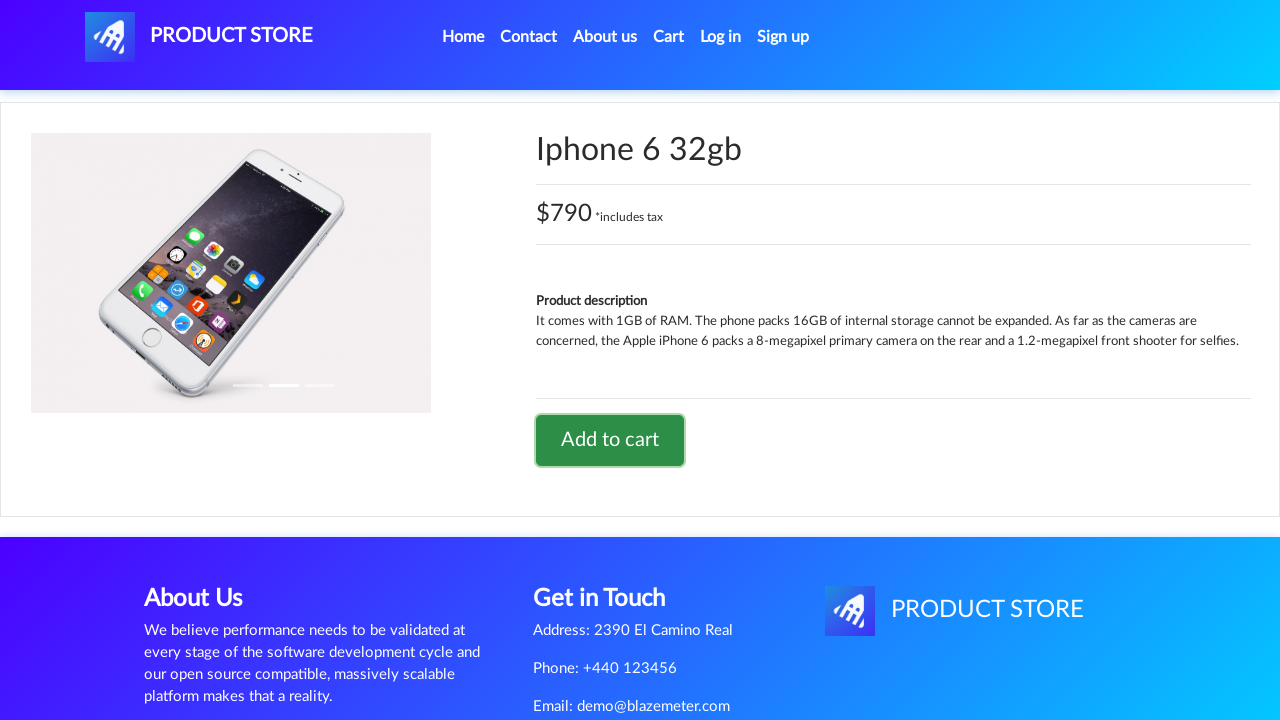

Clicked Home link to return to main page at (463, 37) on xpath=//a[text()='Home ']
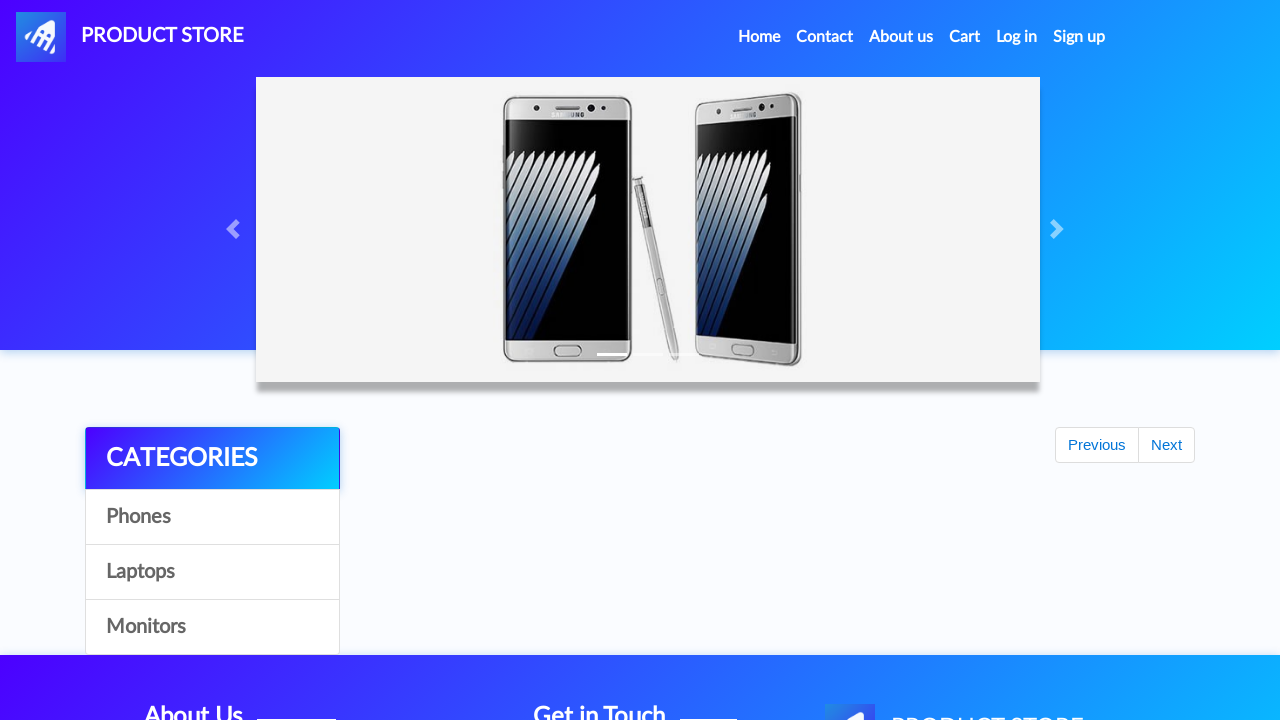

Clicked Laptops category at (212, 572) on xpath=//a[text()='Laptops']
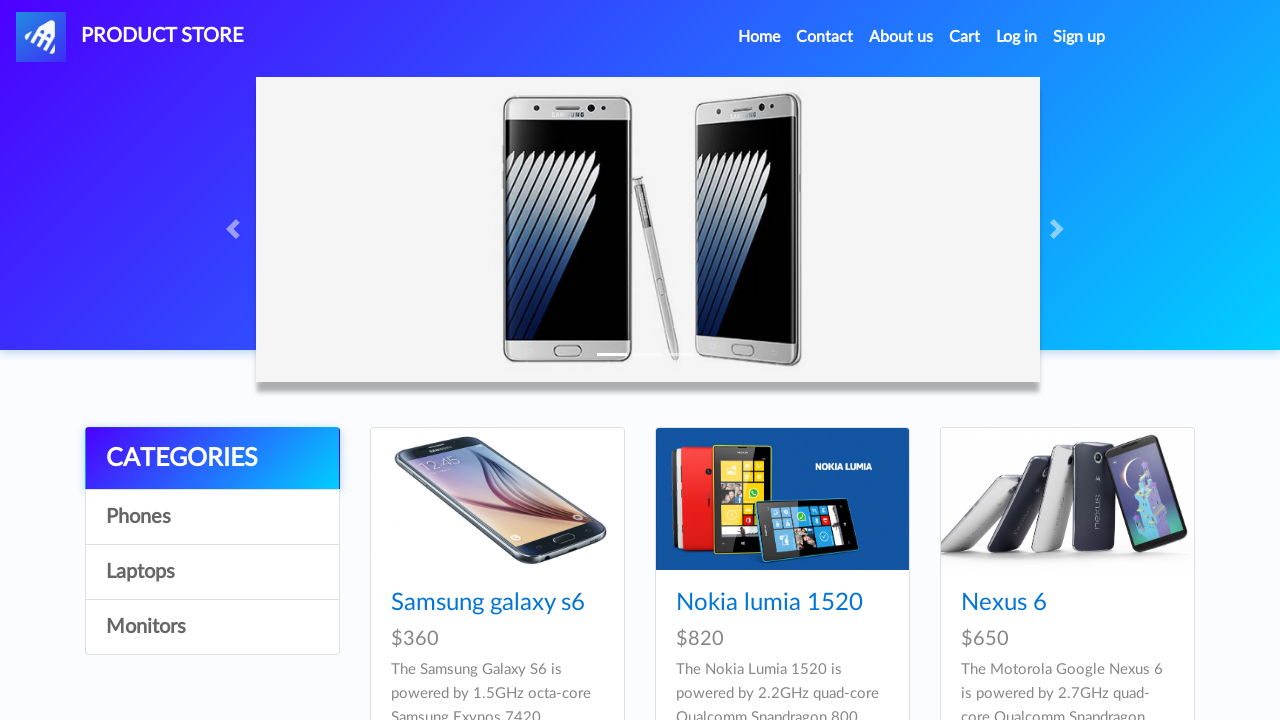

Clicked on MacBook air product at (1028, 603) on xpath=//a[normalize-space()='MacBook air']
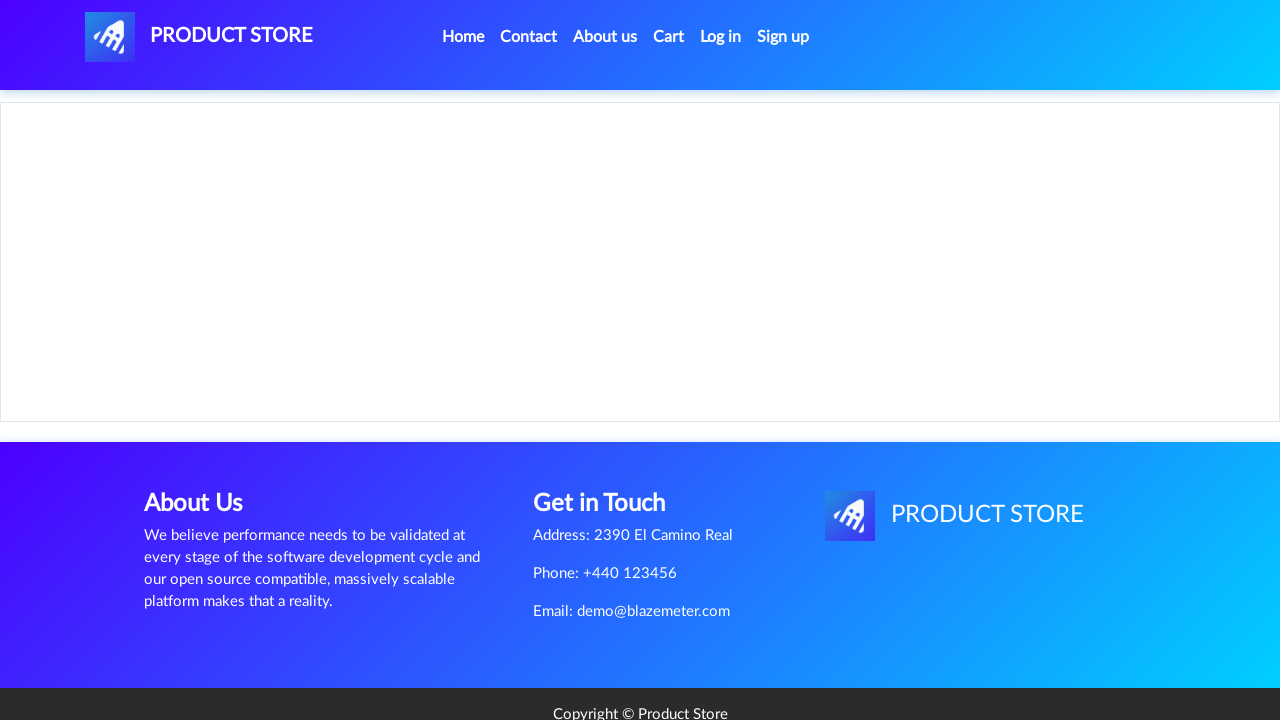

Clicked Add to cart button for MacBook air at (610, 440) on xpath=//a[normalize-space()='Add to cart']
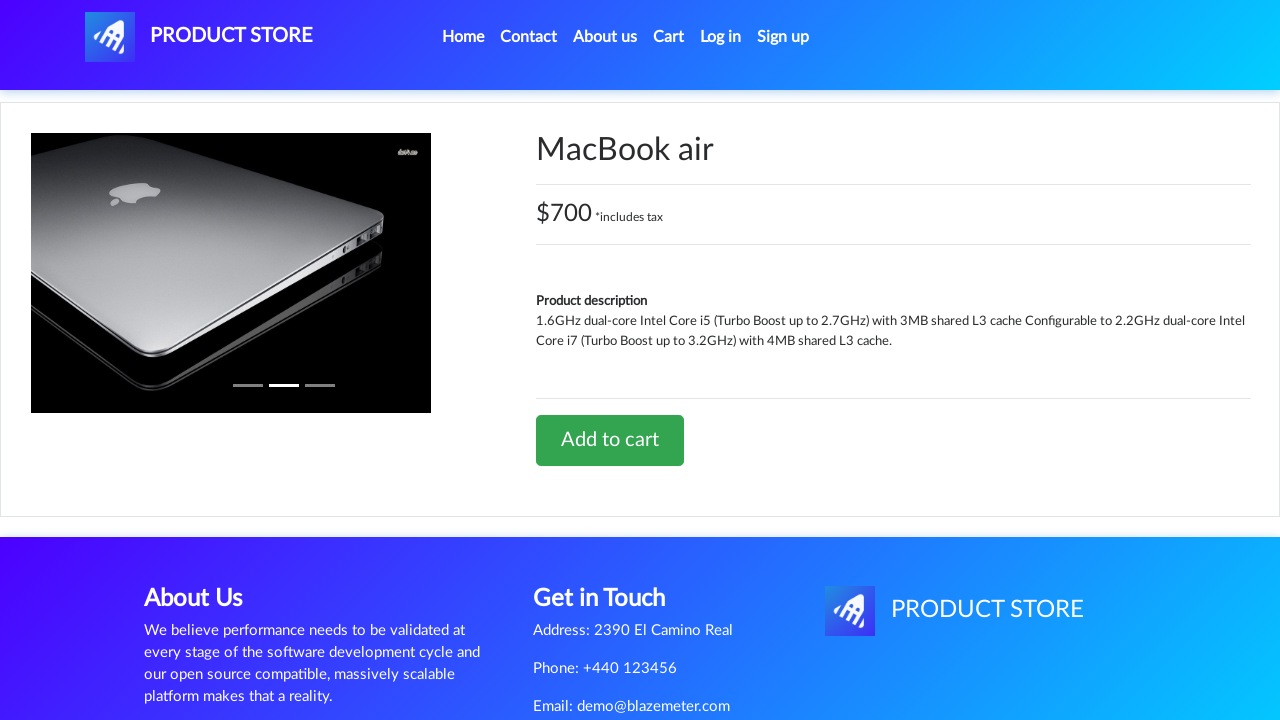

Waited for alert popup after adding MacBook to cart
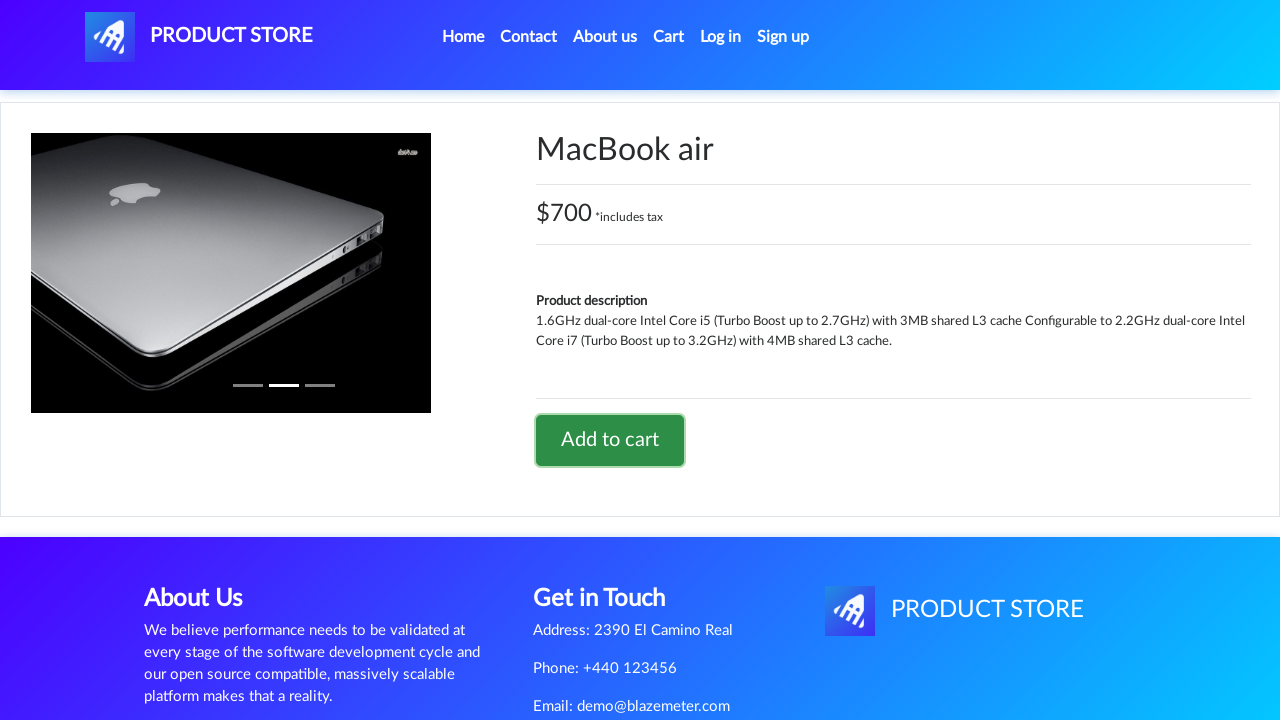

Clicked Cart link to view shopping cart at (669, 37) on #cartur
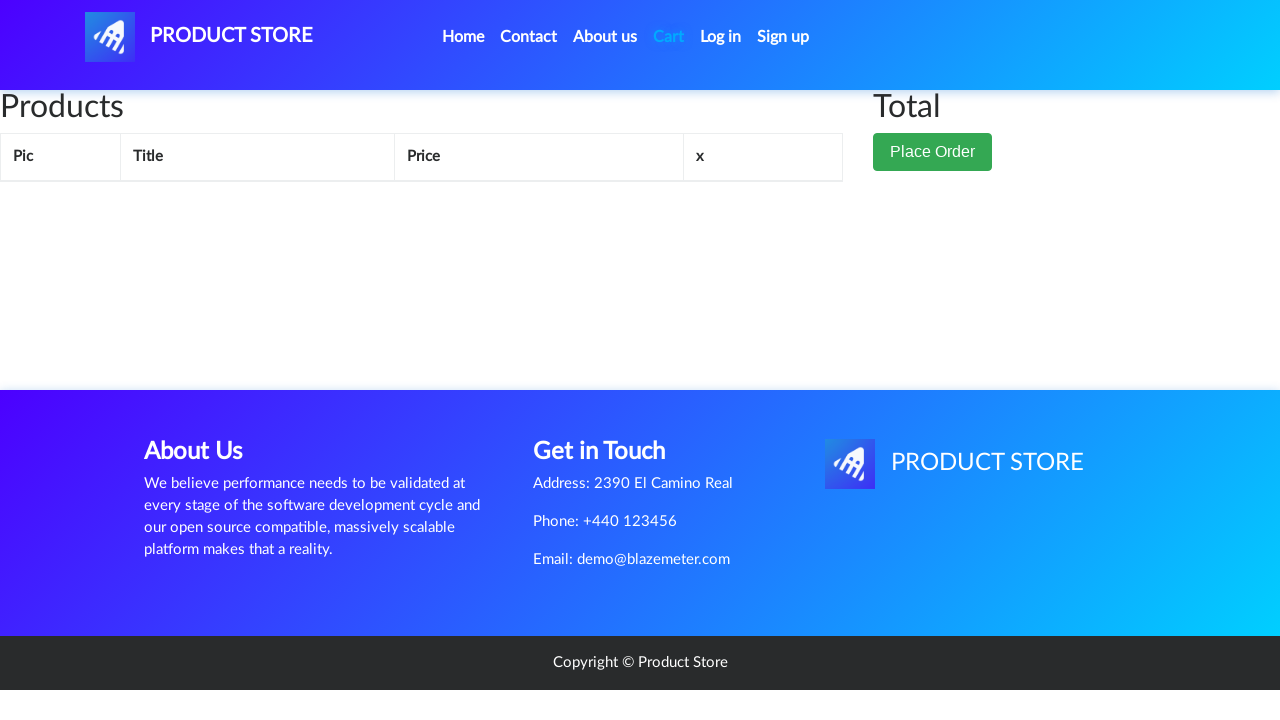

Clicked Place Order button to proceed to checkout at (933, 152) on xpath=//button[normalize-space()='Place Order']
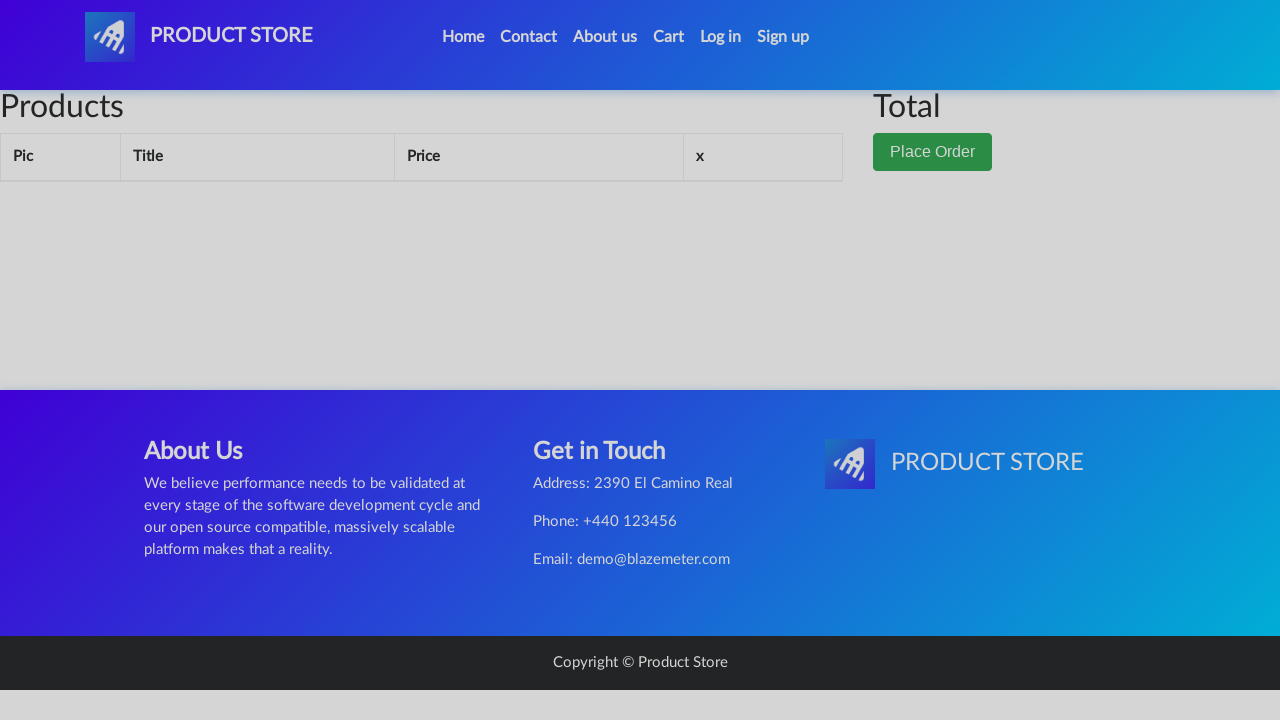

Waited for order form modal to appear
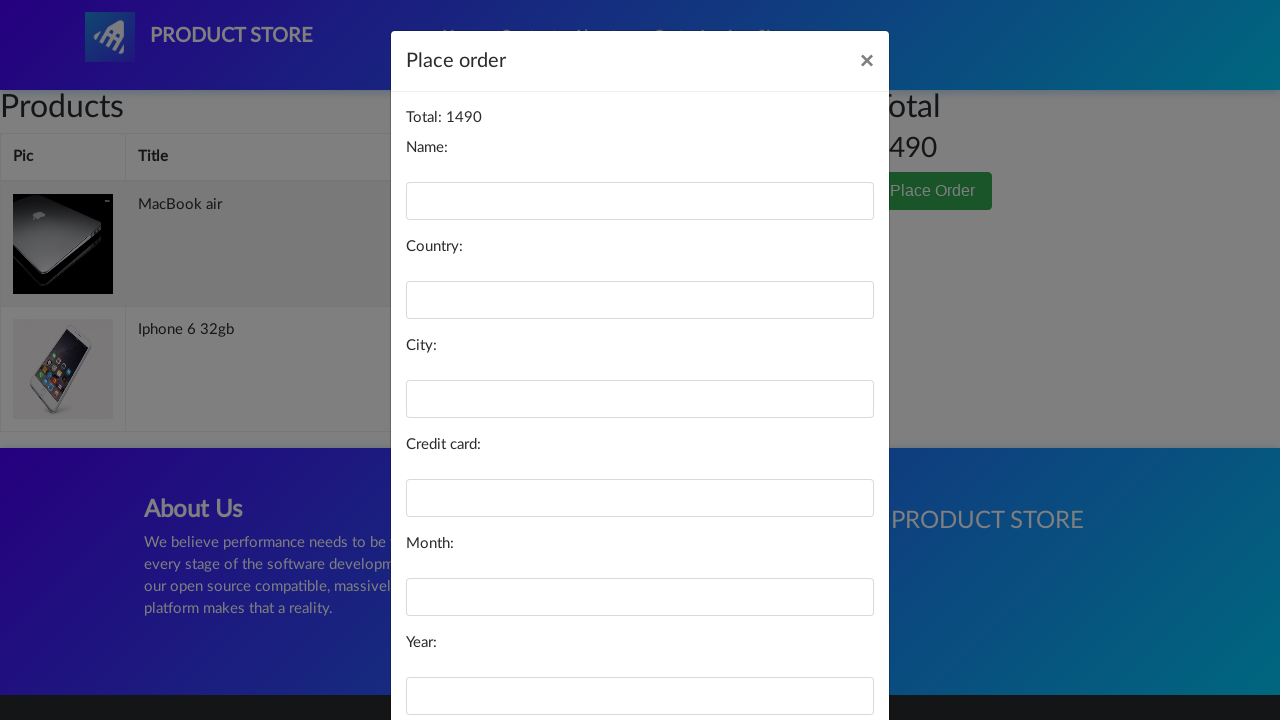

Filled Name field with 'John Martinez' on #name
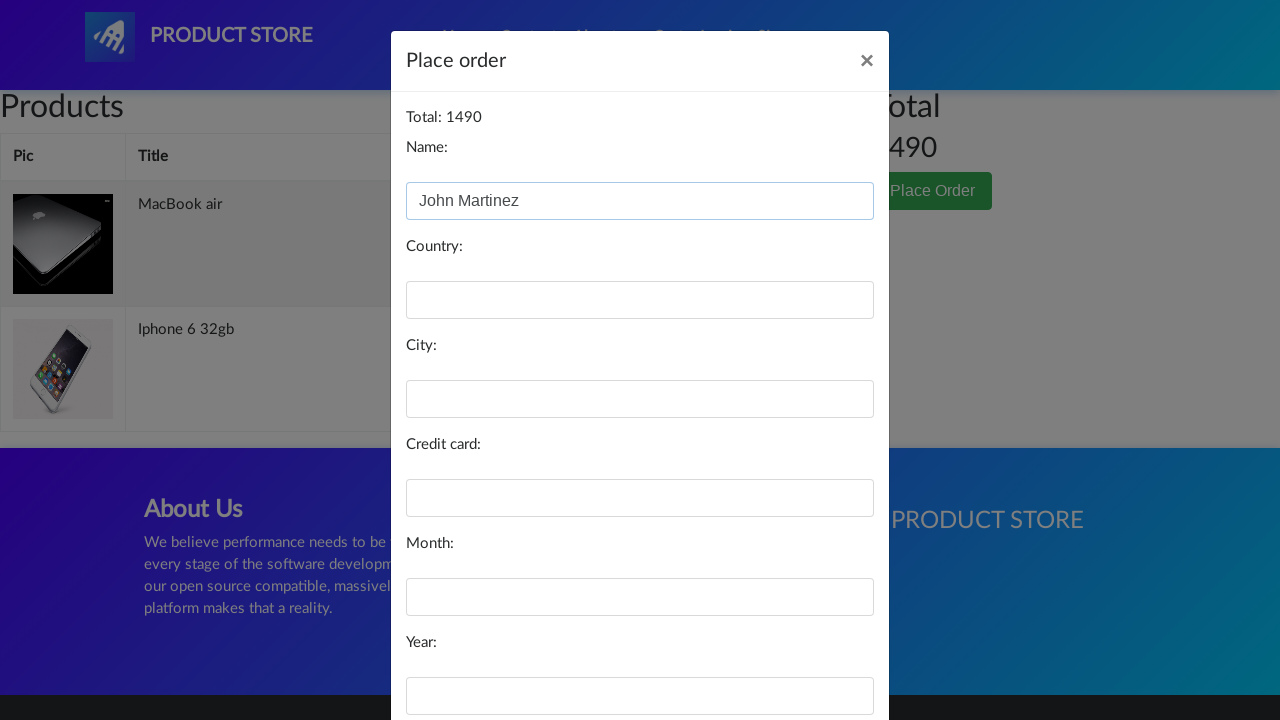

Filled Country field with 'United States' on #country
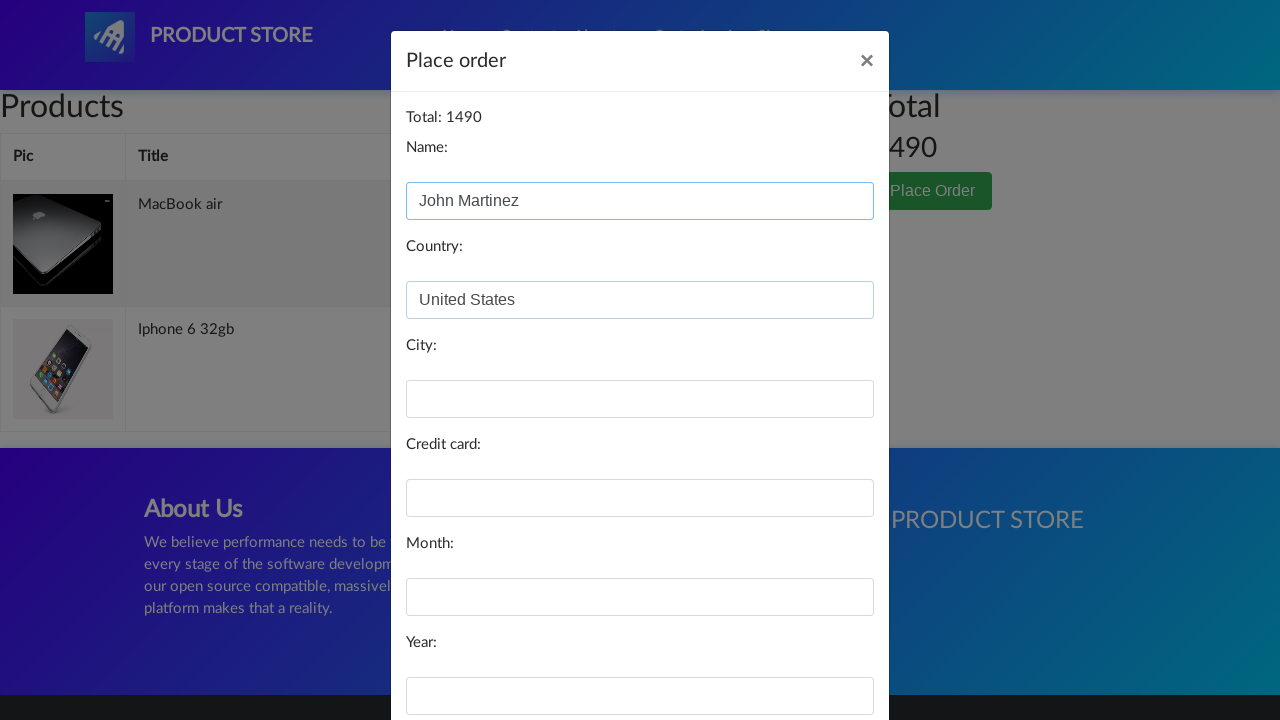

Filled City field with 'San Francisco' on #city
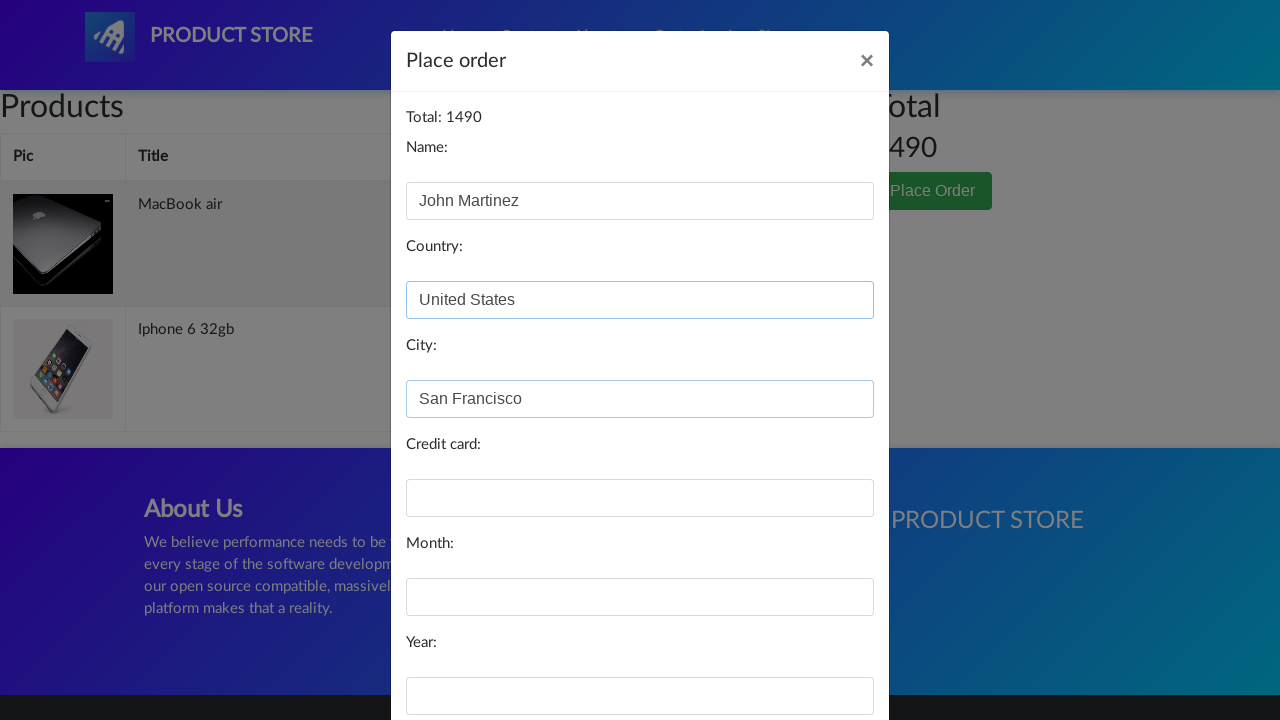

Filled Credit Card field with '4532 8721 5543 9012' on #card
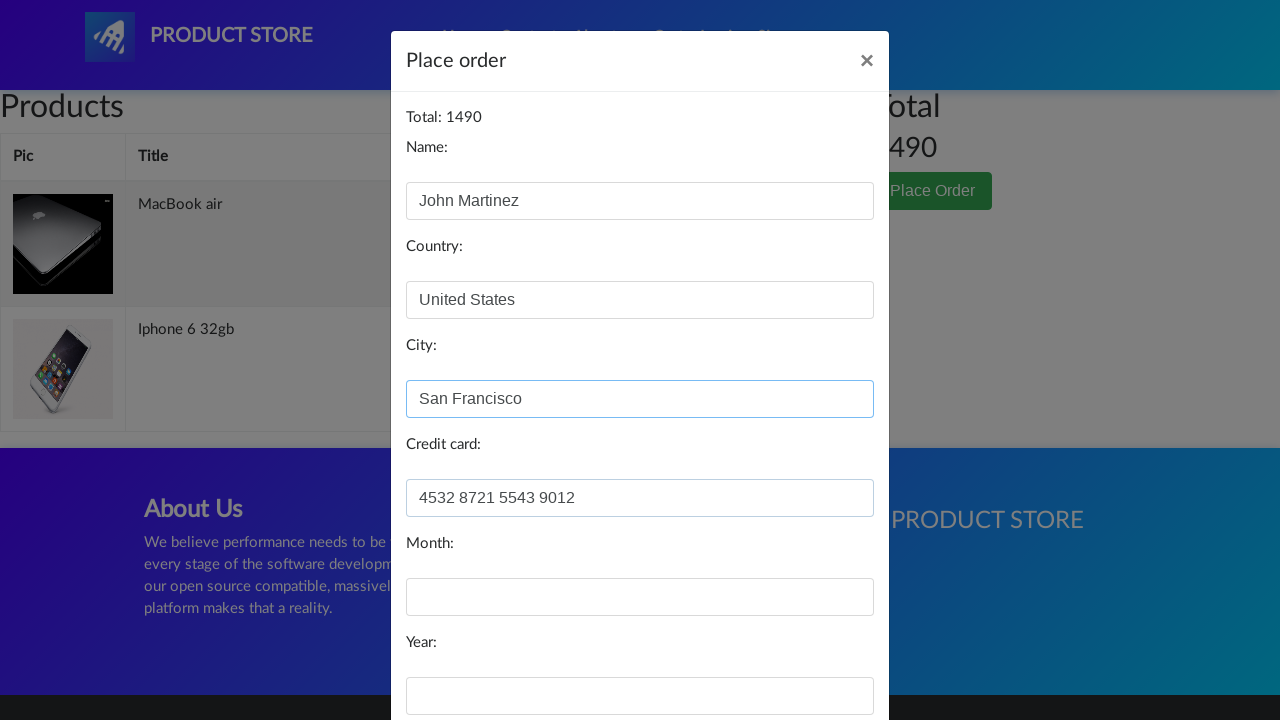

Filled Month field with 'November' on #month
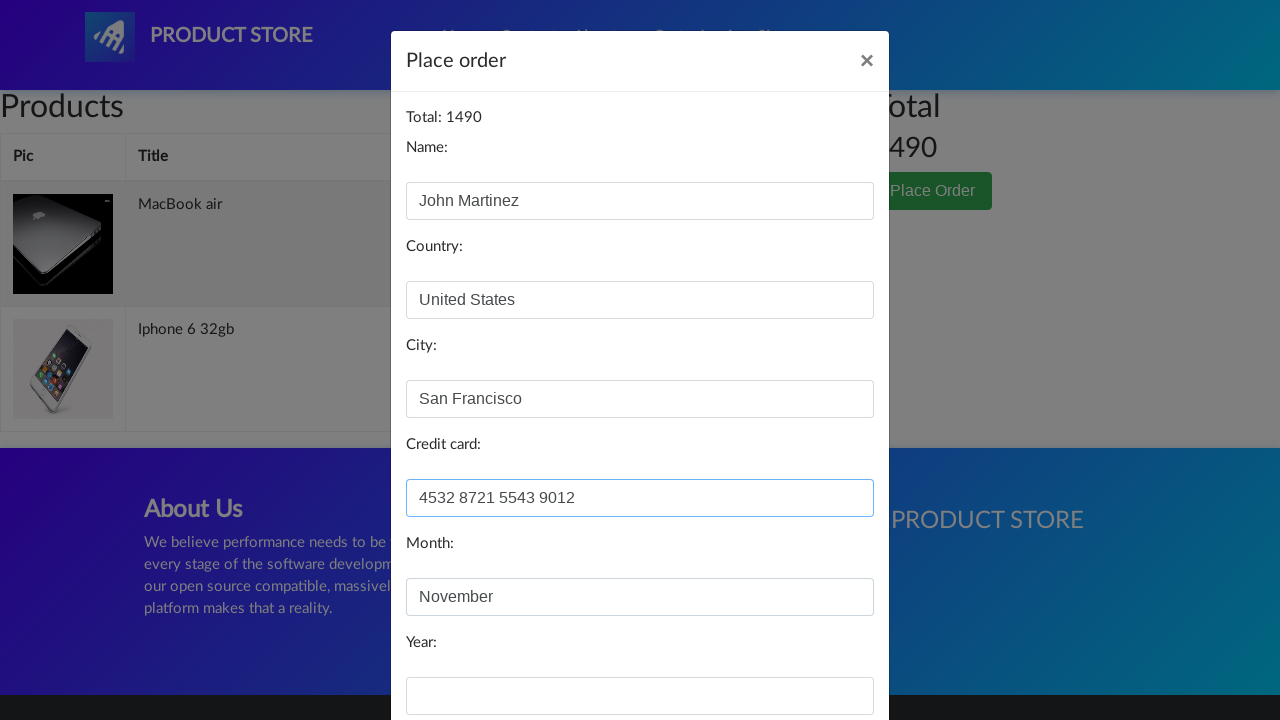

Filled Year field with '2026' on #year
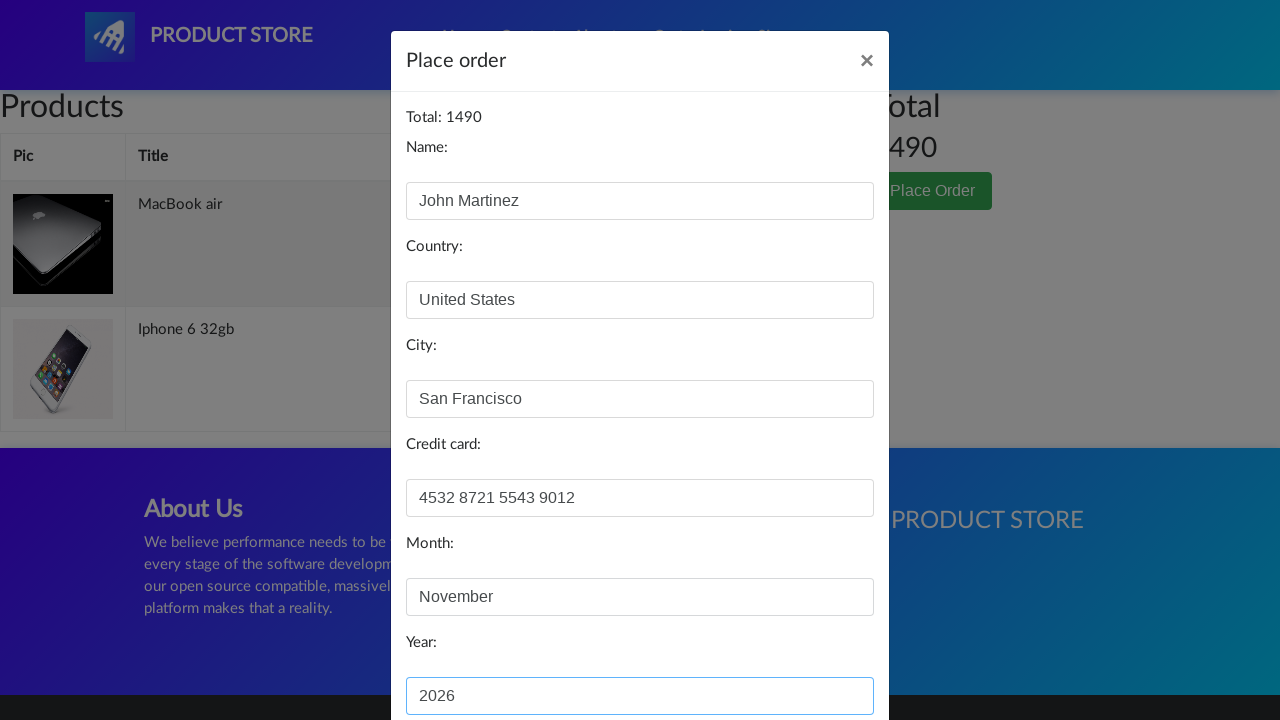

Clicked Purchase button to complete order at (823, 655) on xpath=//button[normalize-space()='Purchase']
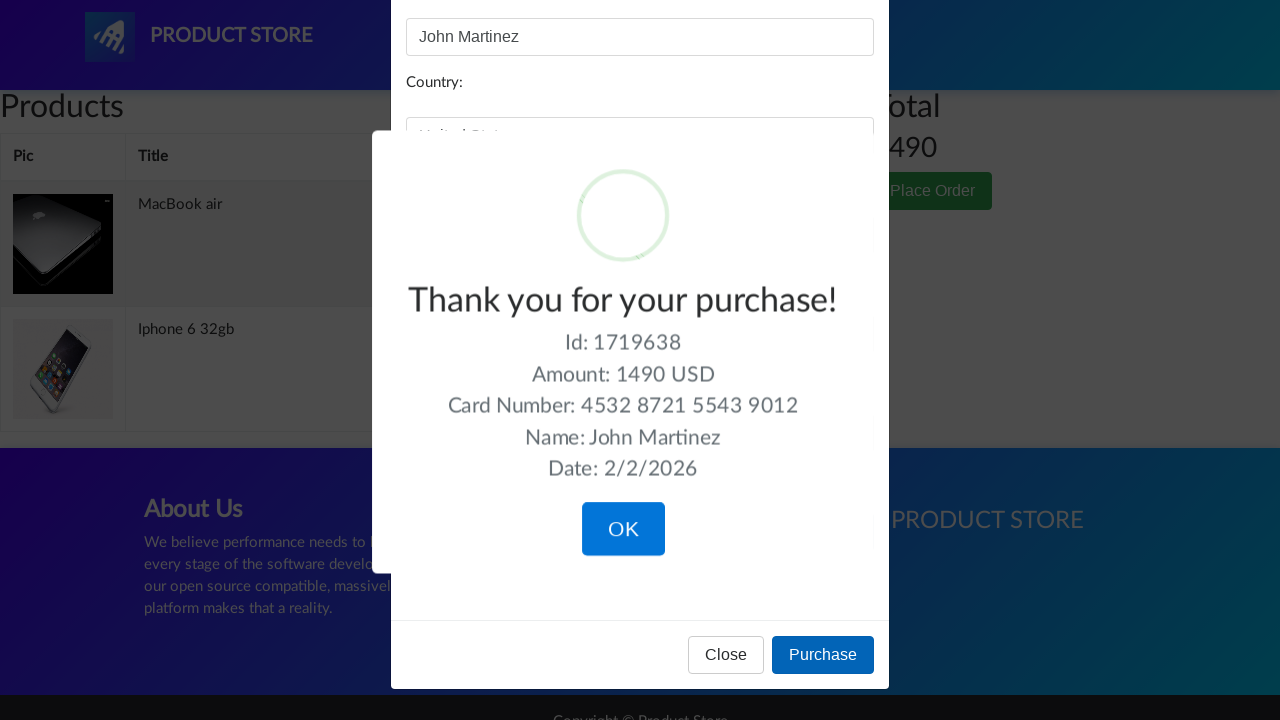

Waited for purchase confirmation message
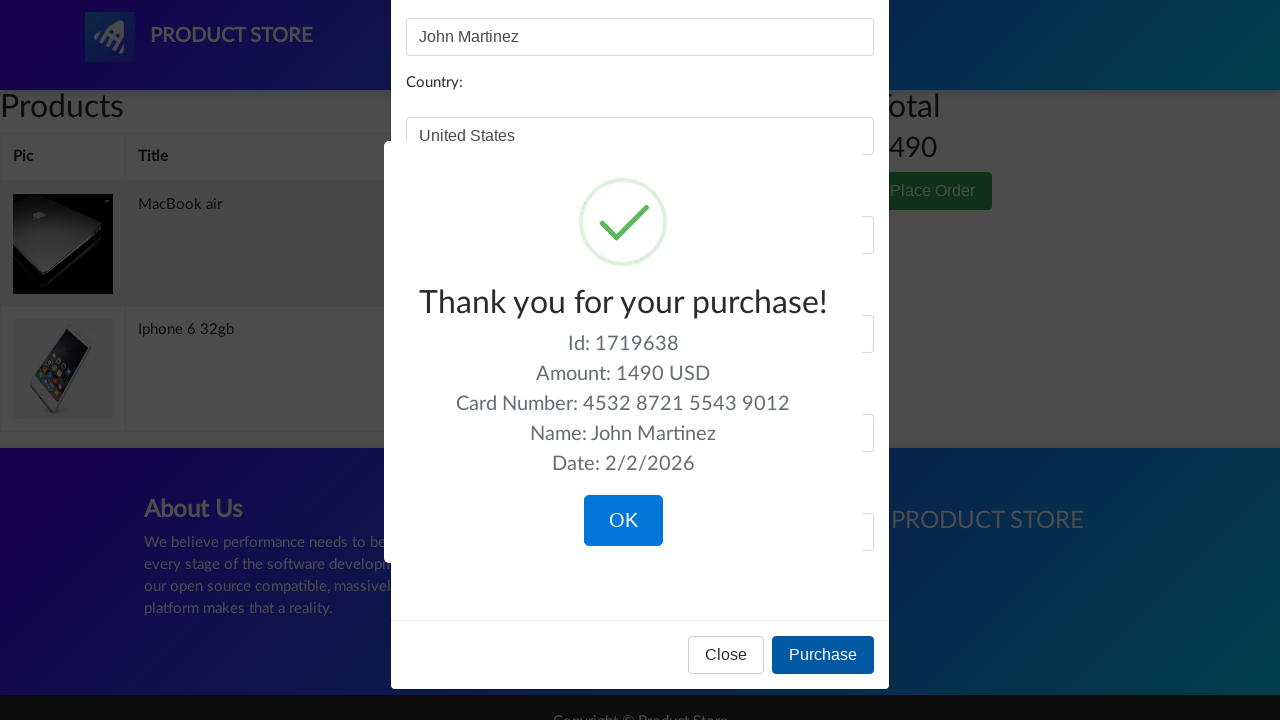

Clicked OK button to confirm purchase completion at (623, 521) on xpath=//button[normalize-space()='OK']
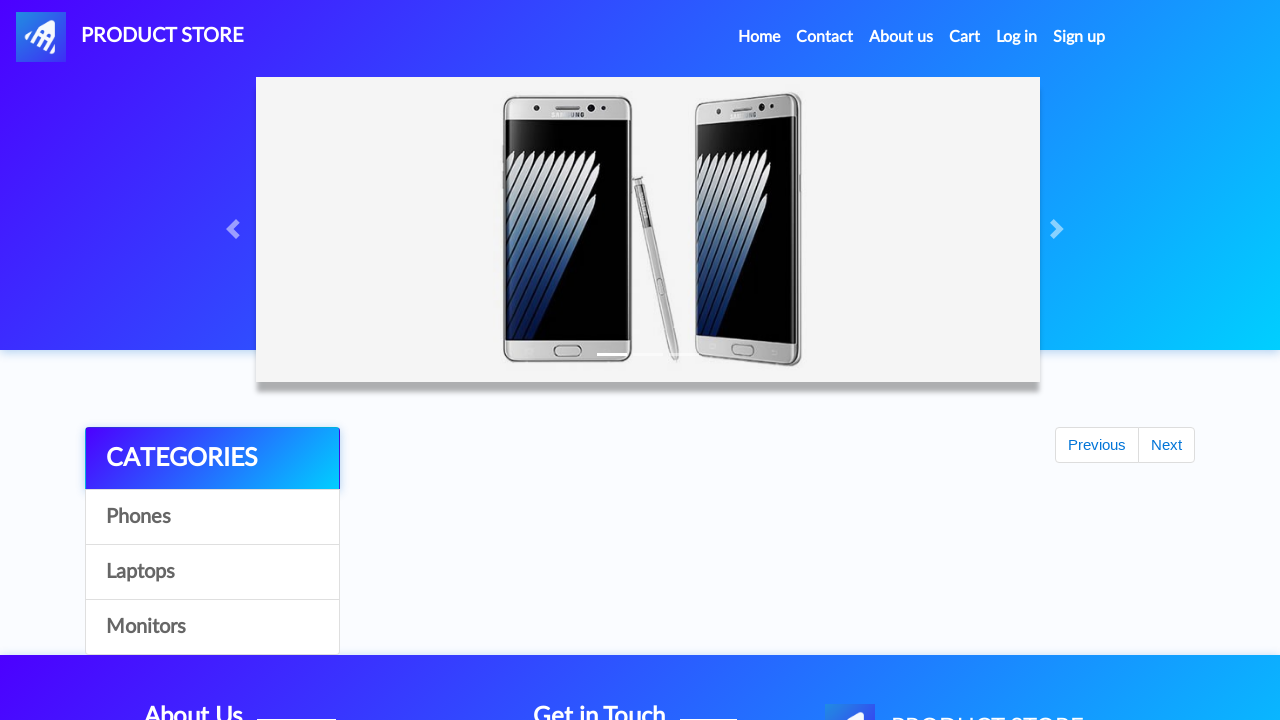

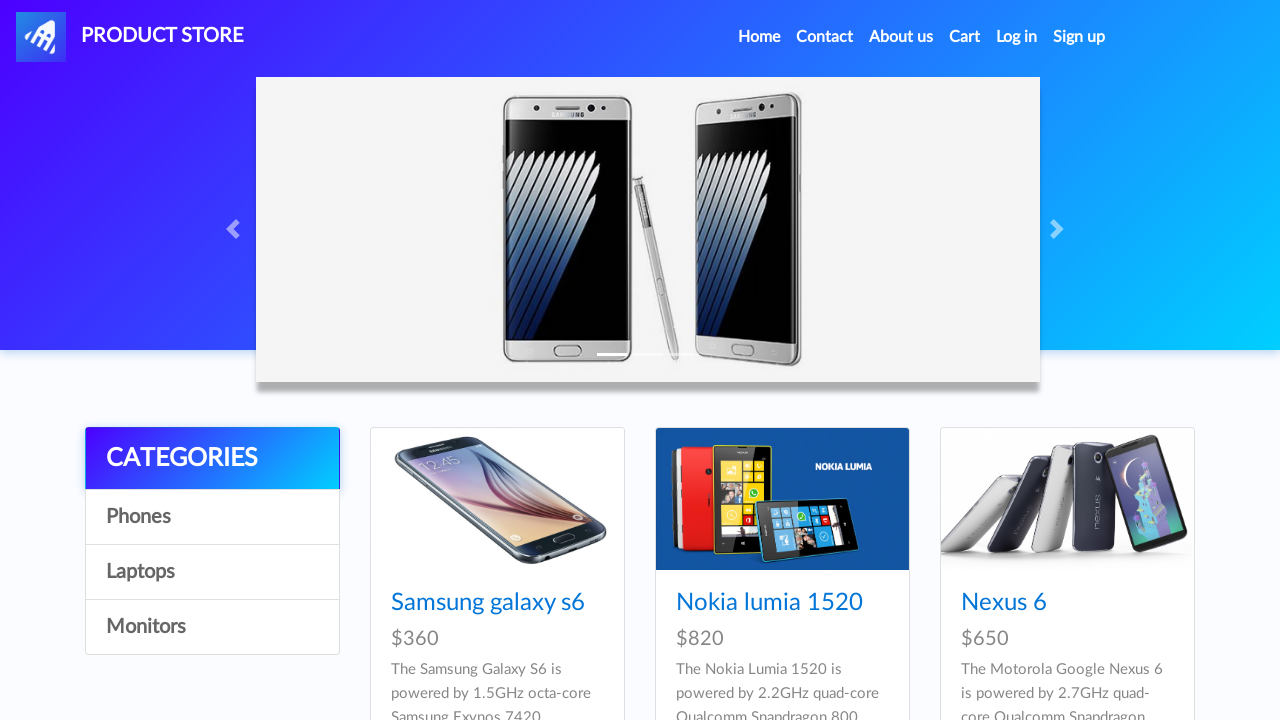